Tests drag and drop functionality on jQuery UI demo page by dragging an element from source to destination

Starting URL: http://jqueryui.com/droppable/

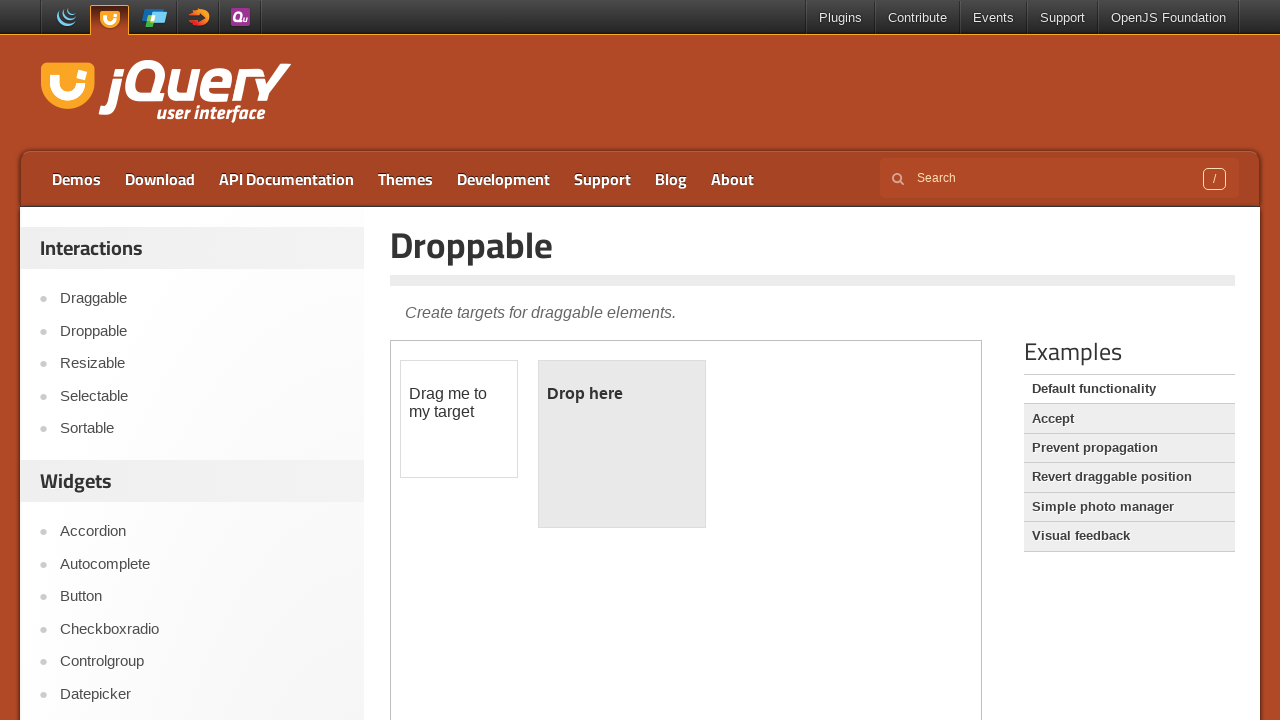

Located the demo iframe
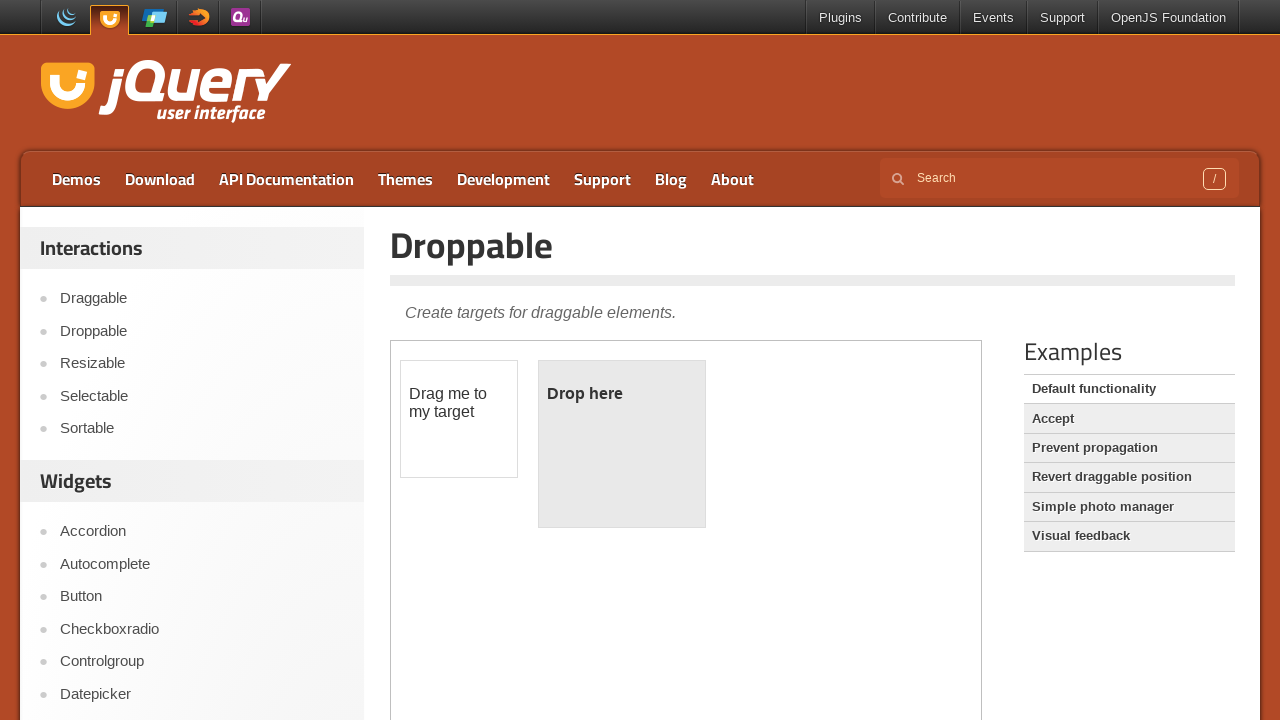

Located the draggable element
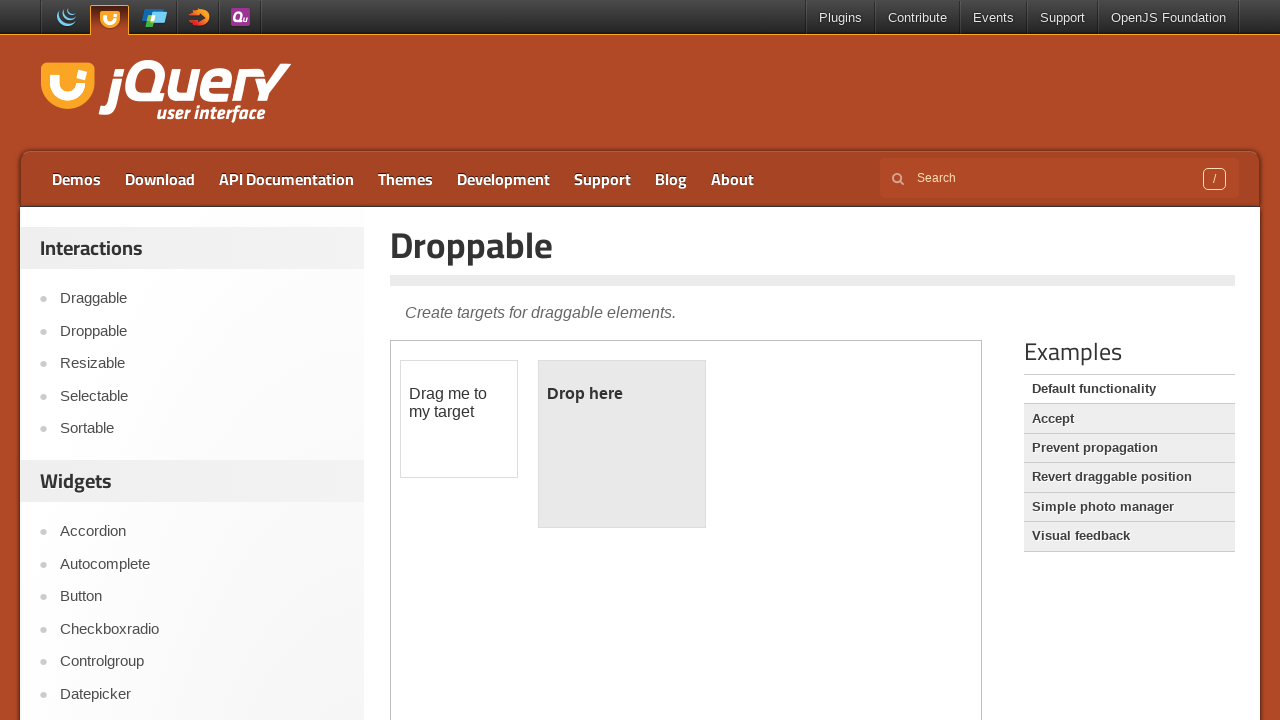

Located the droppable target element
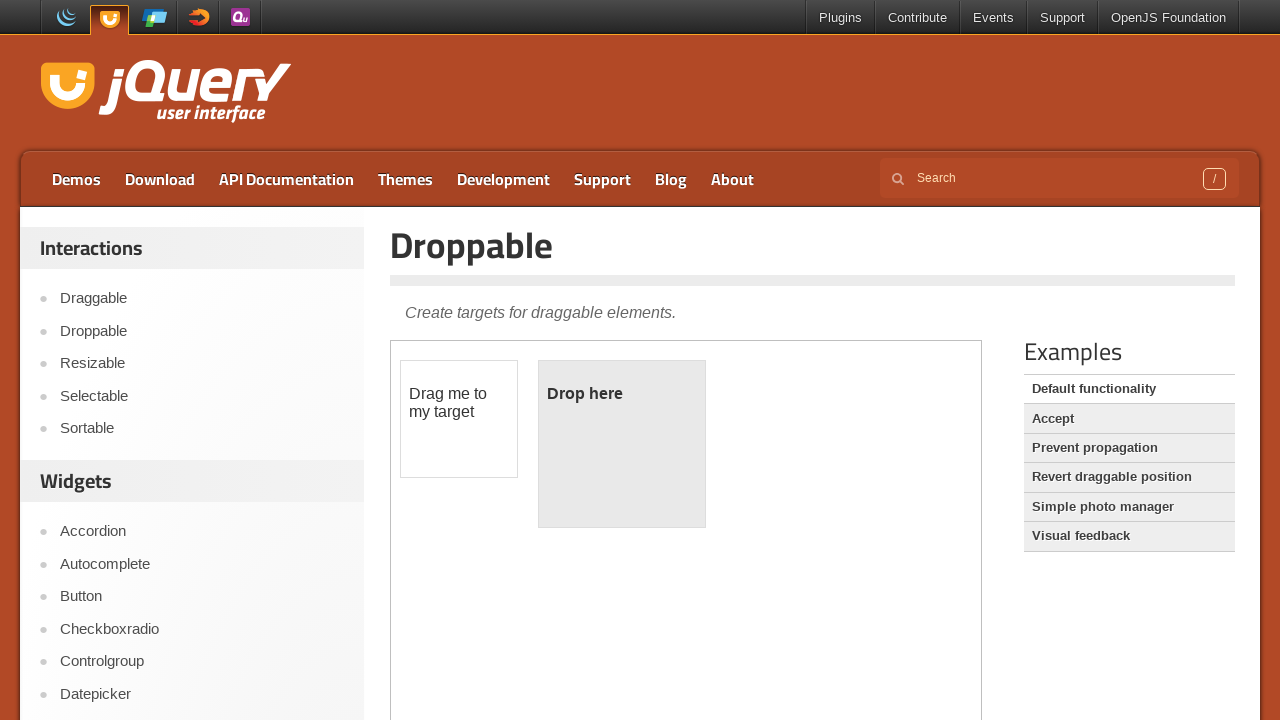

Dragged element from source to destination at (622, 444)
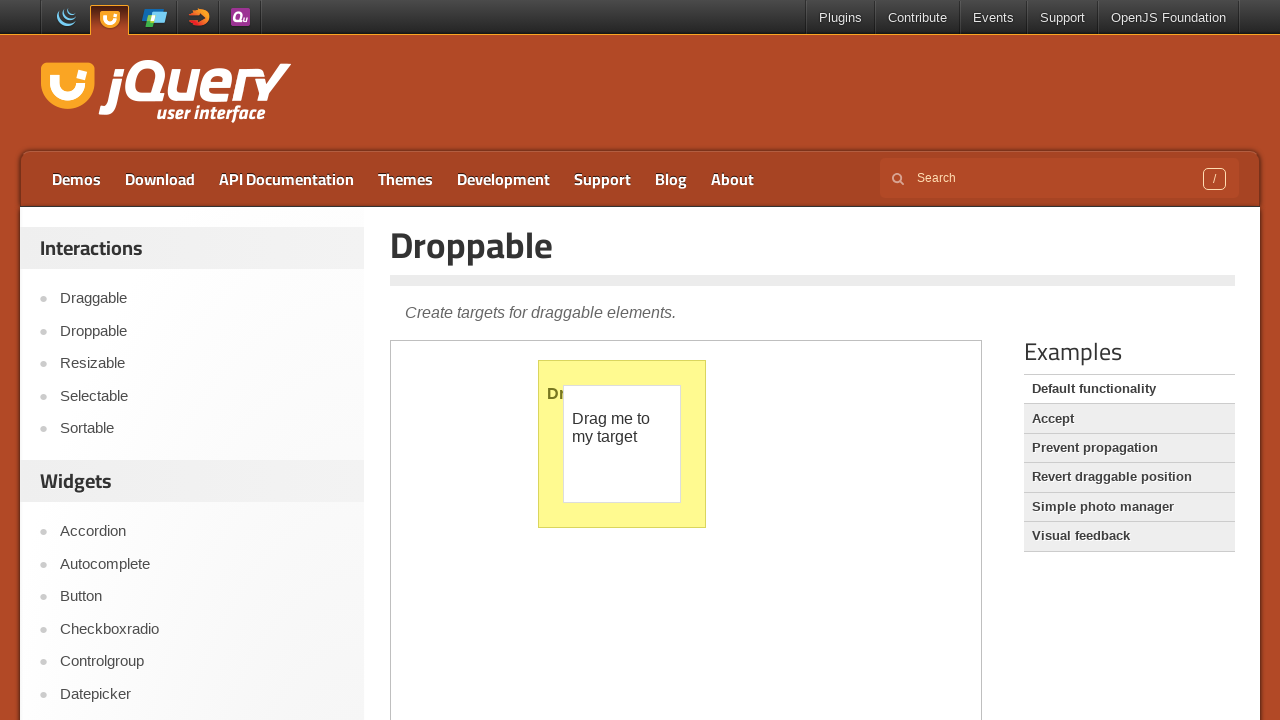

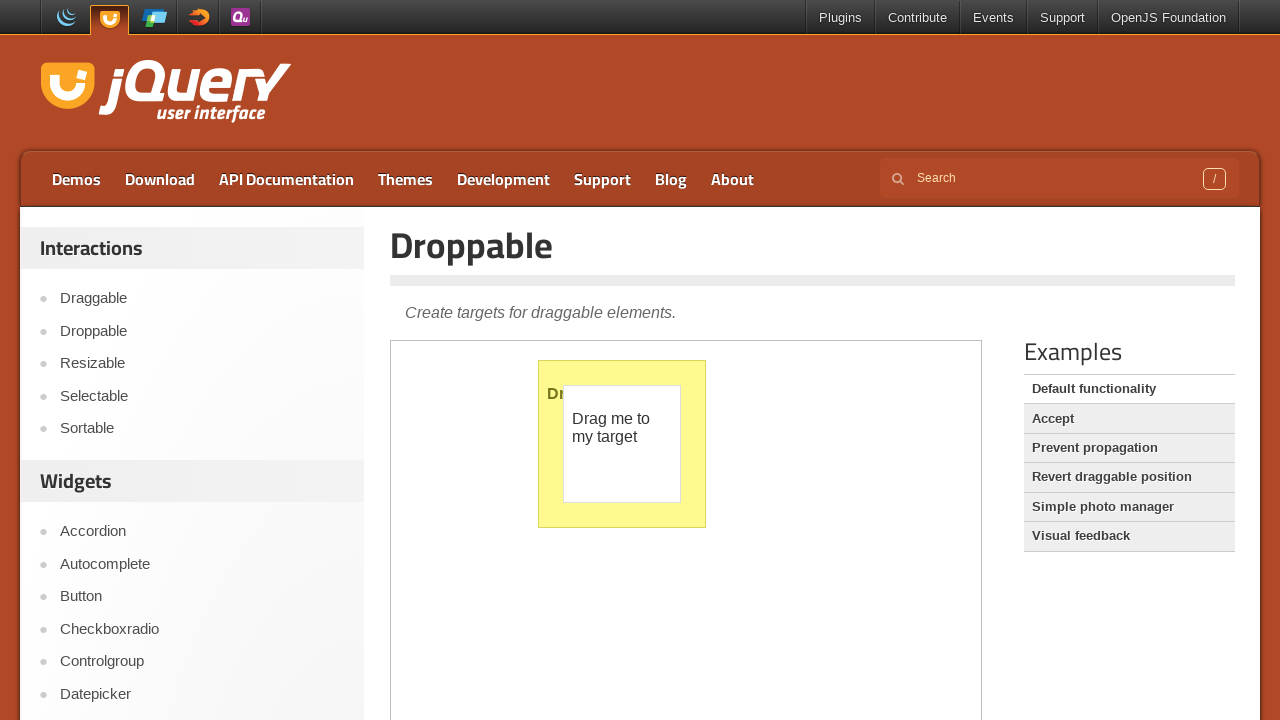